Tests JavaScript prompt alert handling by clicking a demo link, entering text into the prompt, and interacting with the alert buttons (dismiss and accept)

Starting URL: https://javascript.info/alert-prompt-confirm

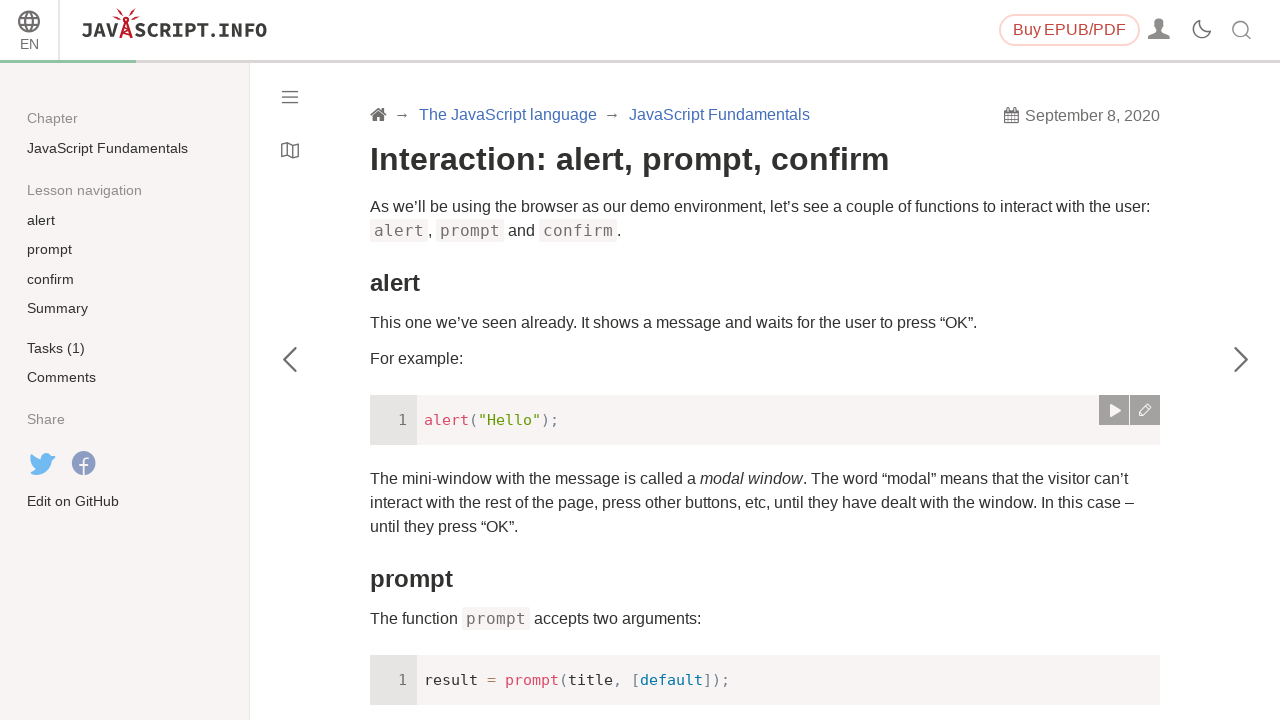

Clicked 'Run the demo' link to trigger prompt alert at (420, 361) on text=Run the demo
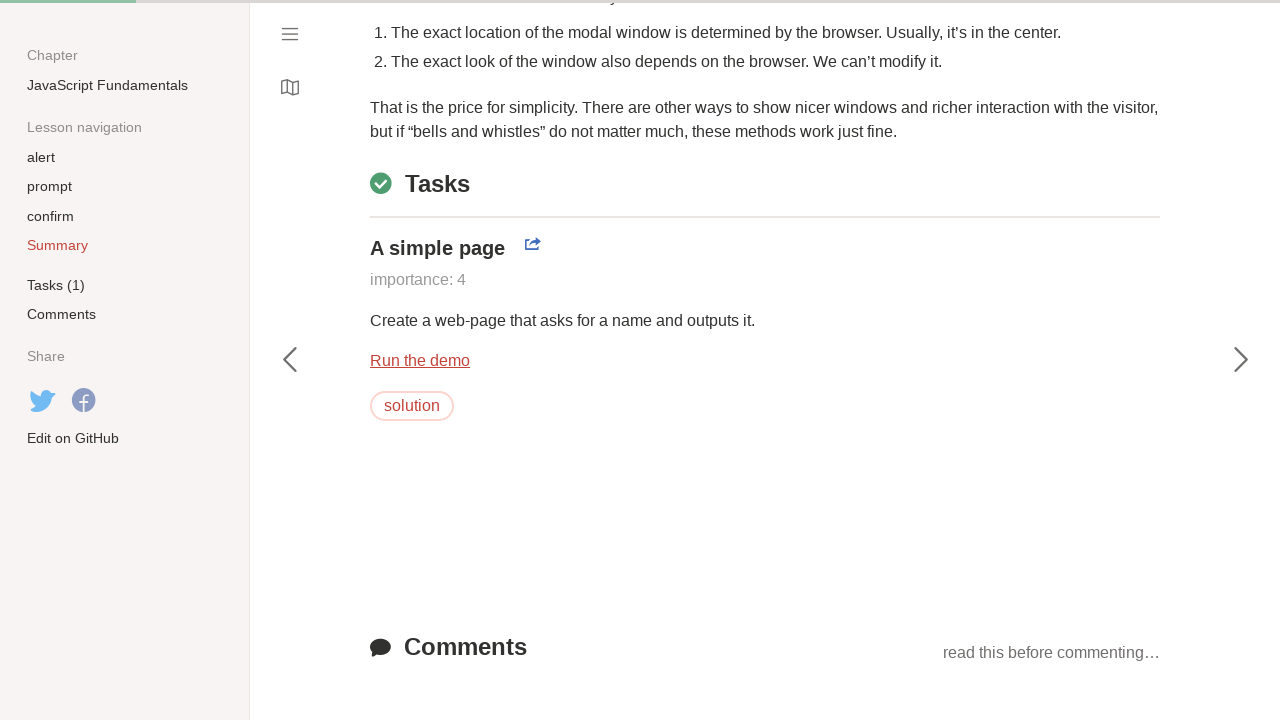

Set up dialog handler to dismiss prompts
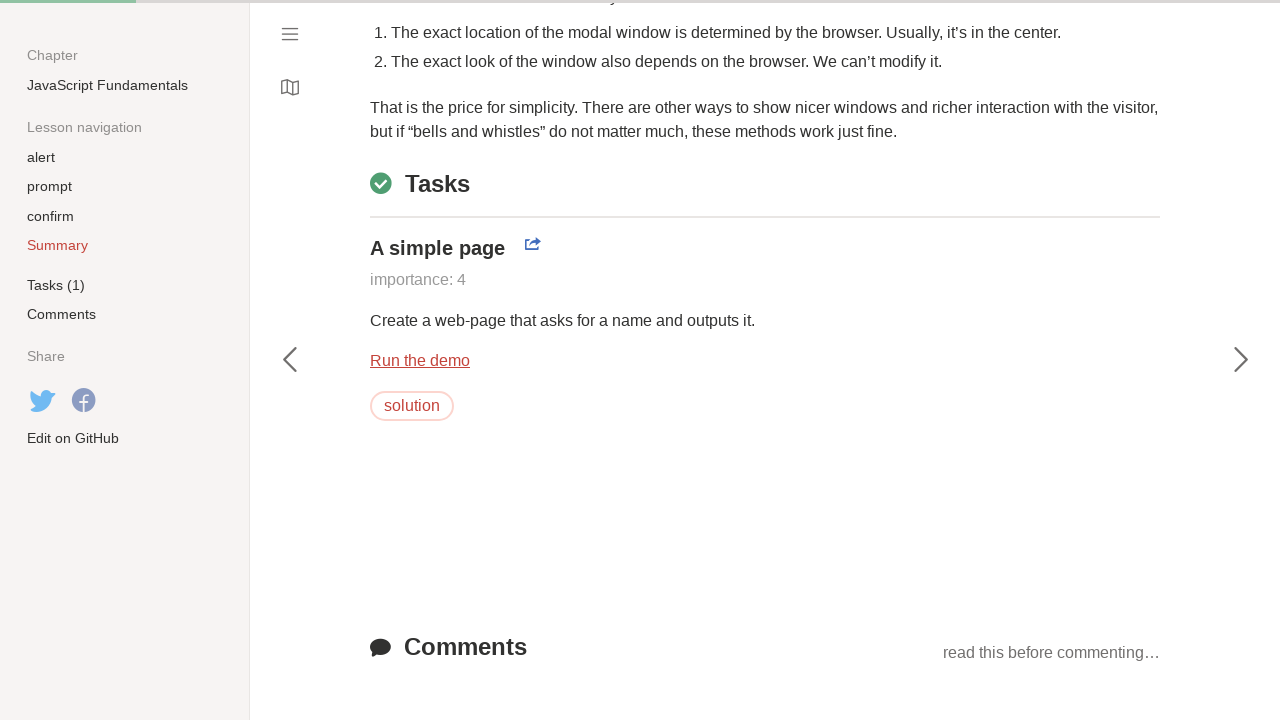

Clicked 'Run the demo' link again to trigger another dialog at (420, 361) on text=Run the demo
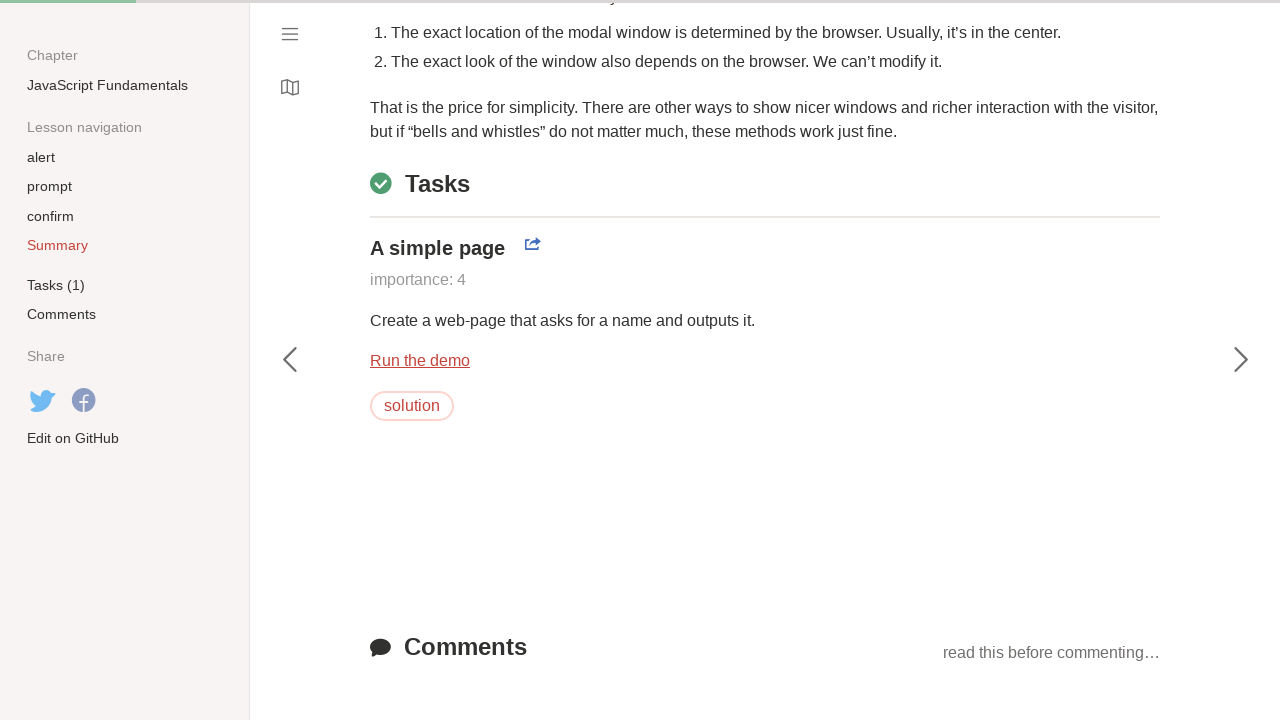

Removed the dismiss dialog handler
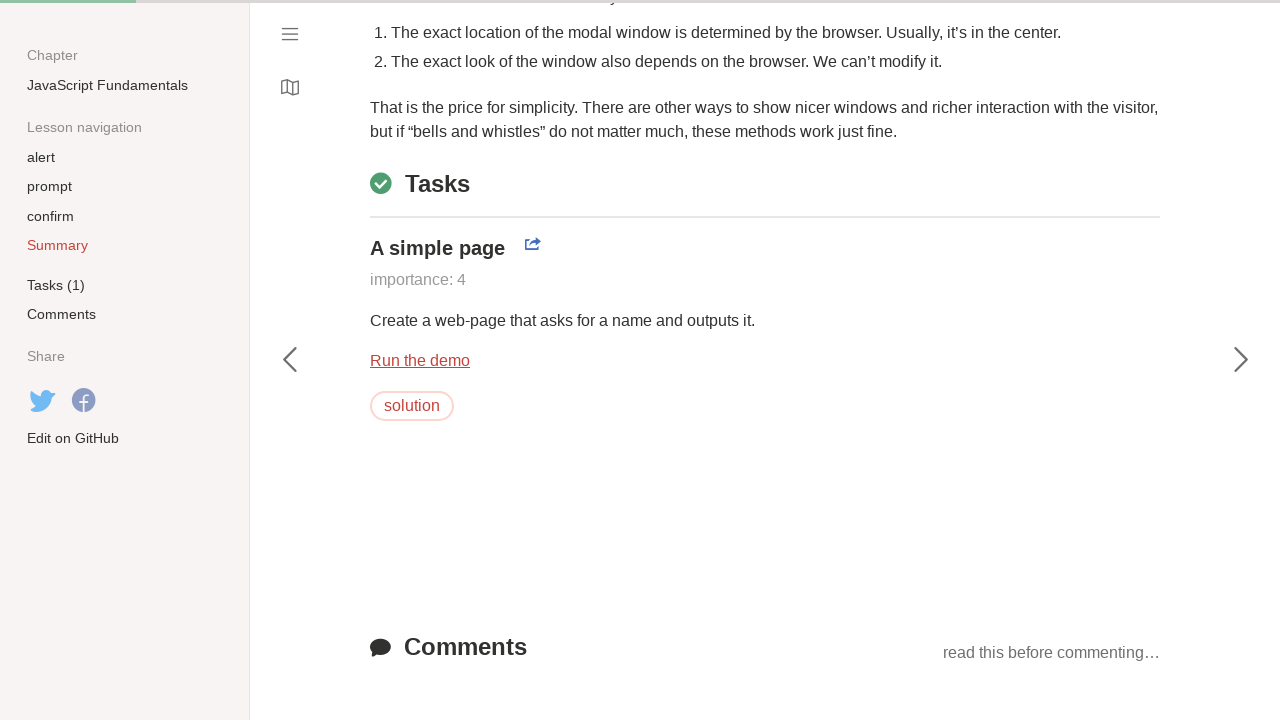

Set up new dialog handler to accept prompts
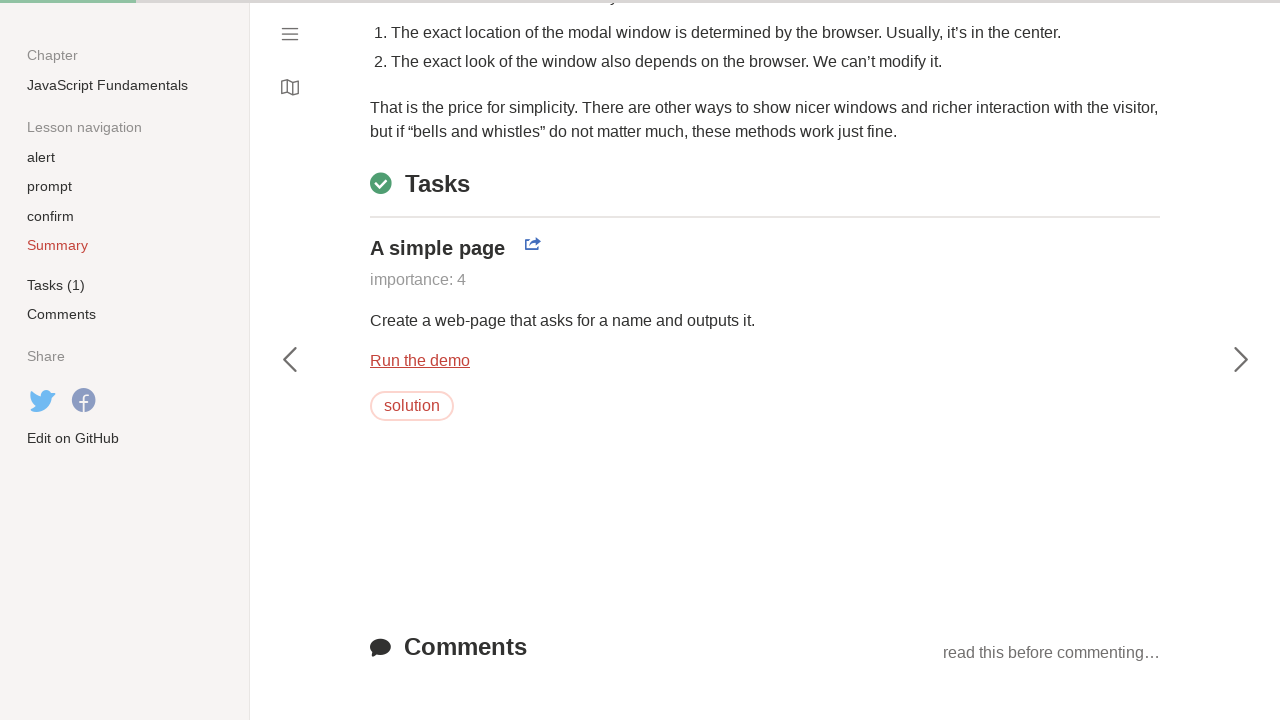

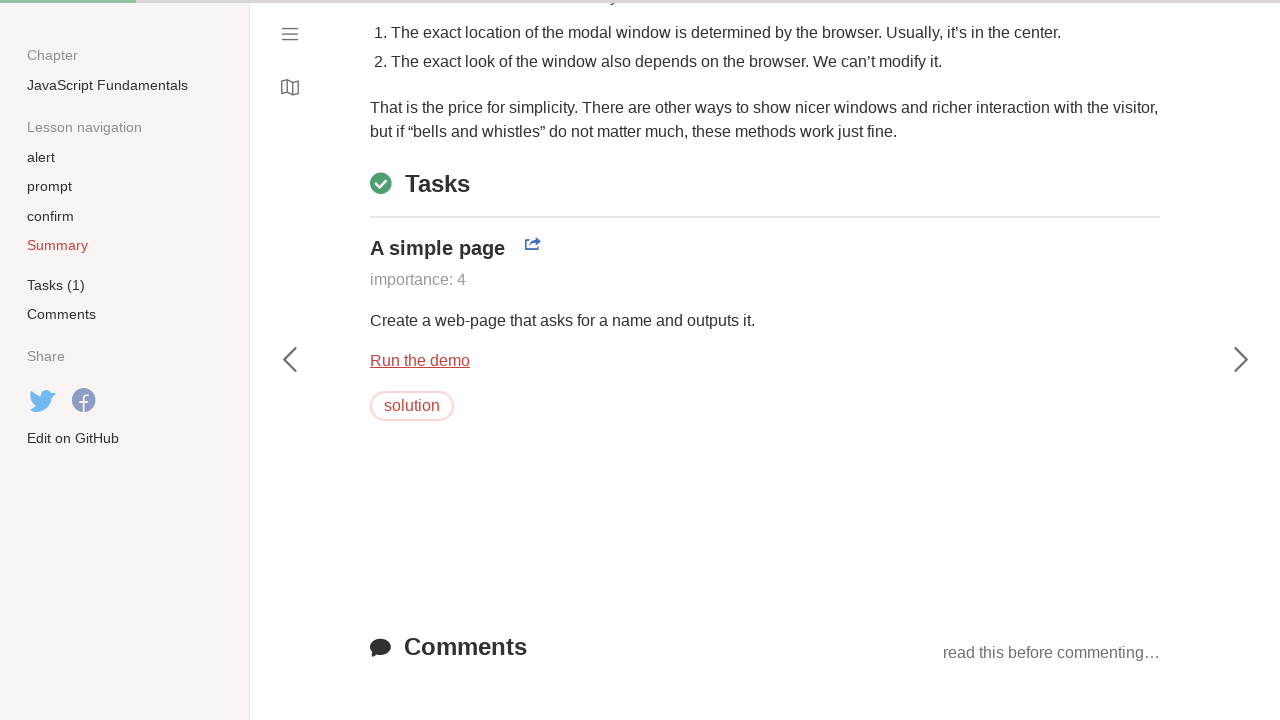